Tests sorting a table by the Due column in ascending order by clicking the column header and verifying the values are sorted correctly

Starting URL: http://the-internet.herokuapp.com/tables

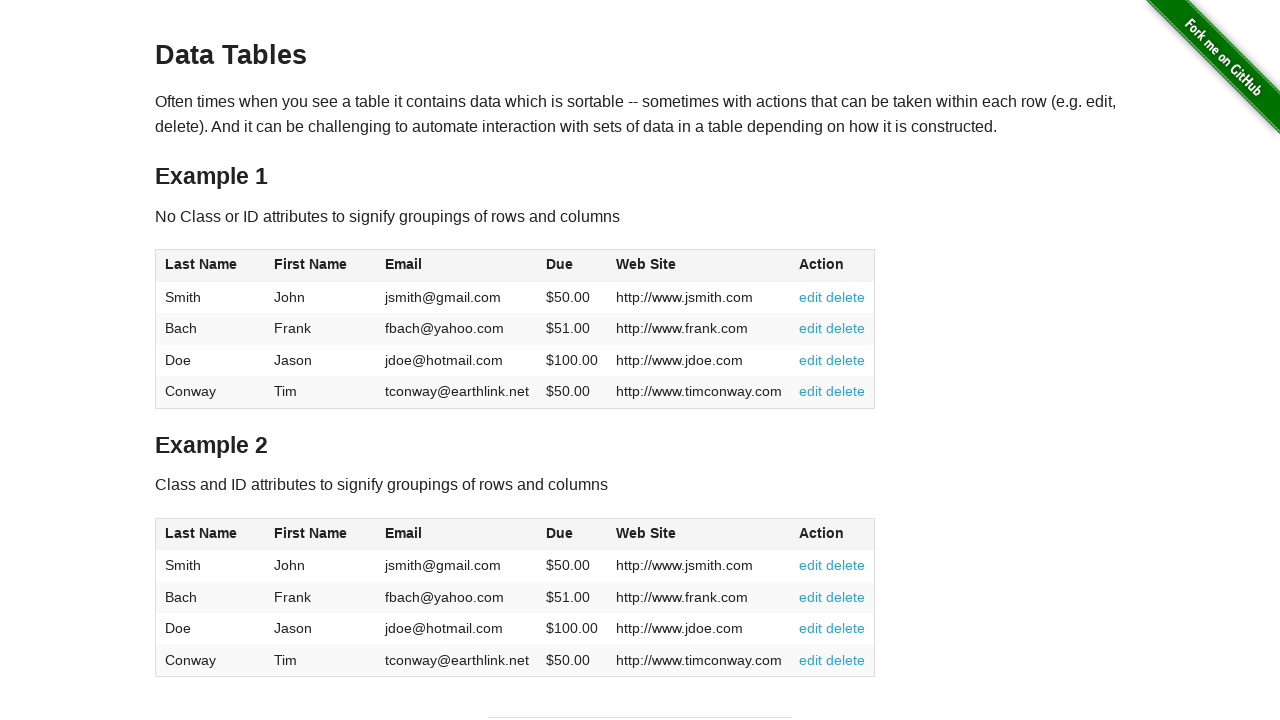

Clicked Due column header to sort in ascending order at (572, 266) on #table1 thead tr th:nth-of-type(4)
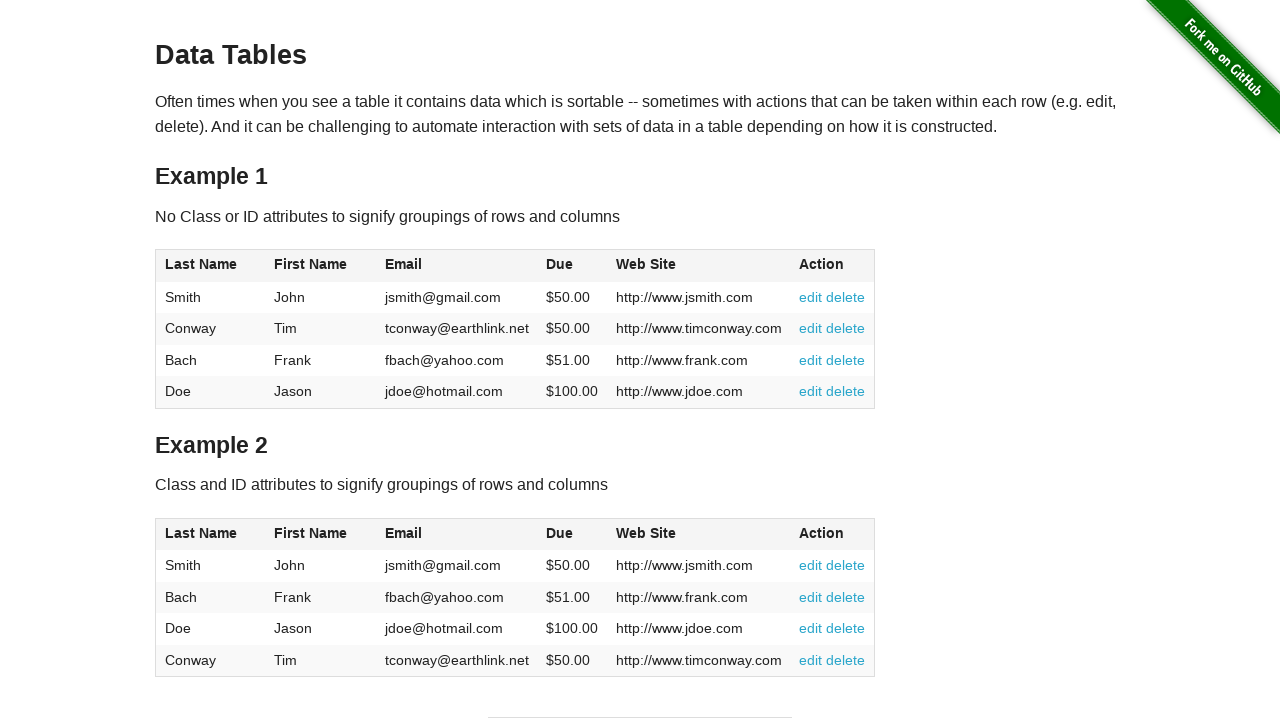

Table sorted by Due column - verified Due column cells are present
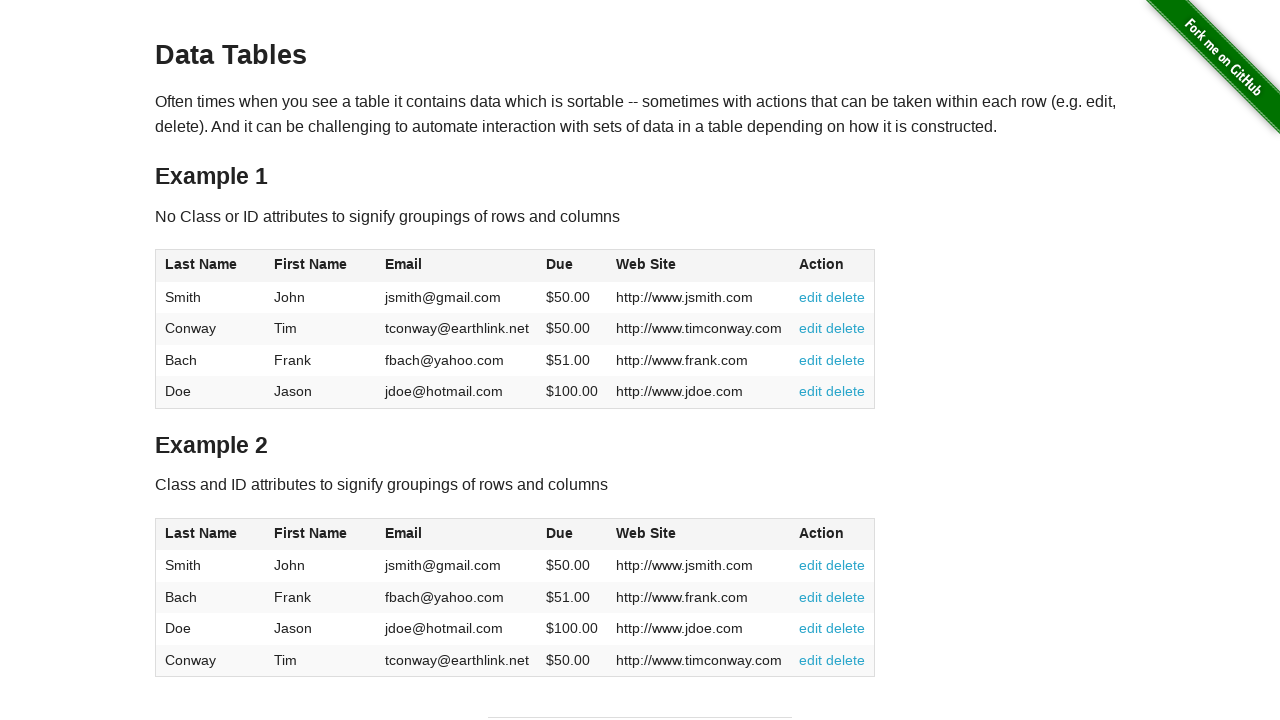

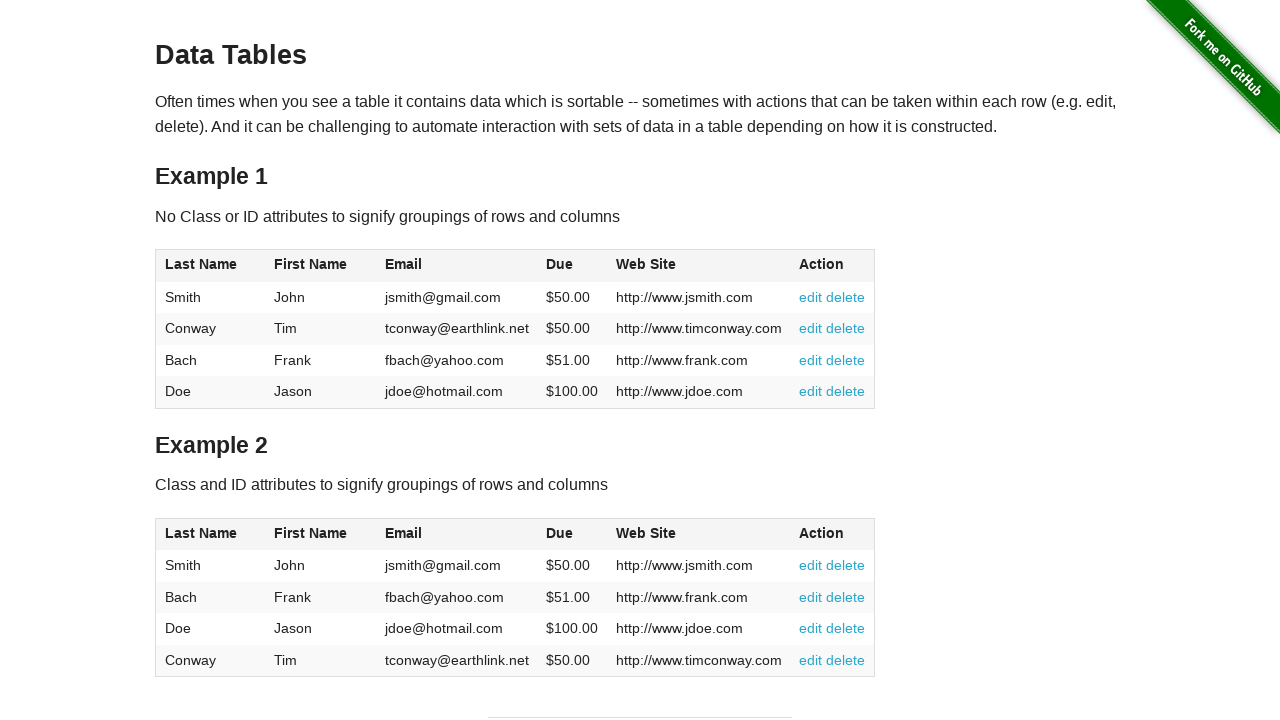